Tests modal dialog functionality by opening and closing both small and large modal windows on the DemoQA website

Starting URL: https://demoqa.com/modal-dialogs

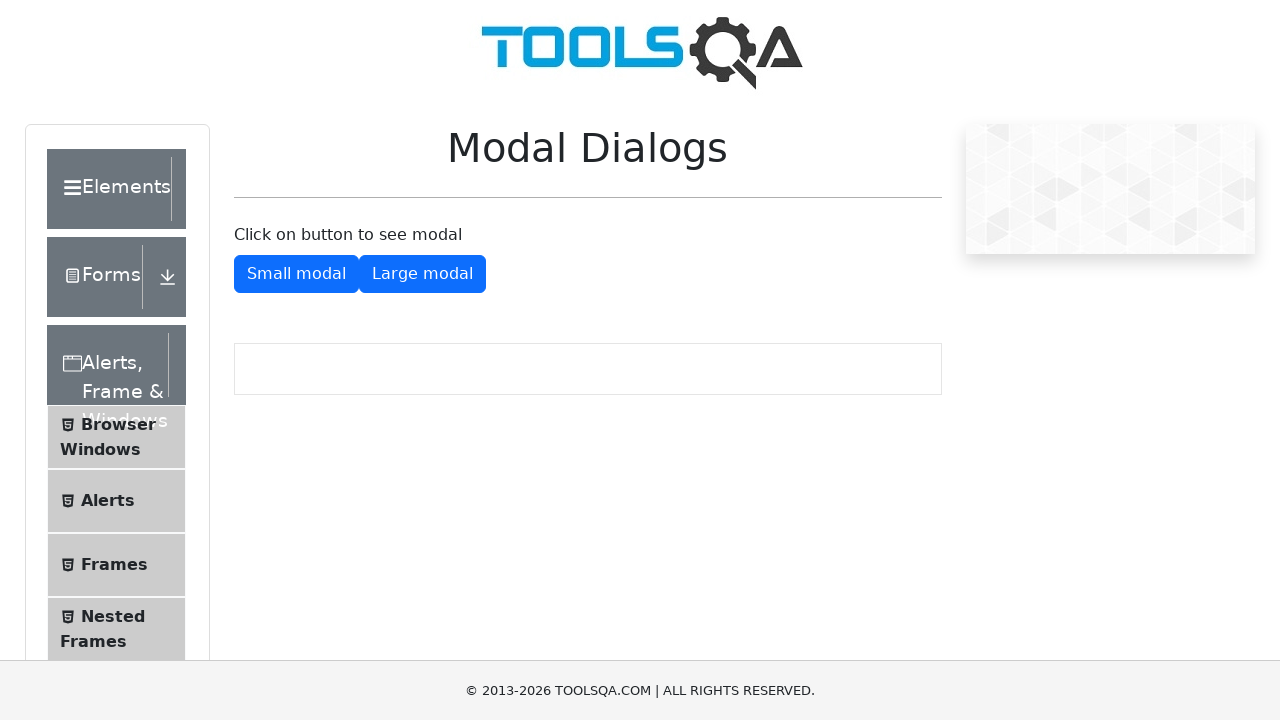

Clicked button to open small modal window at (296, 274) on #showSmallModal
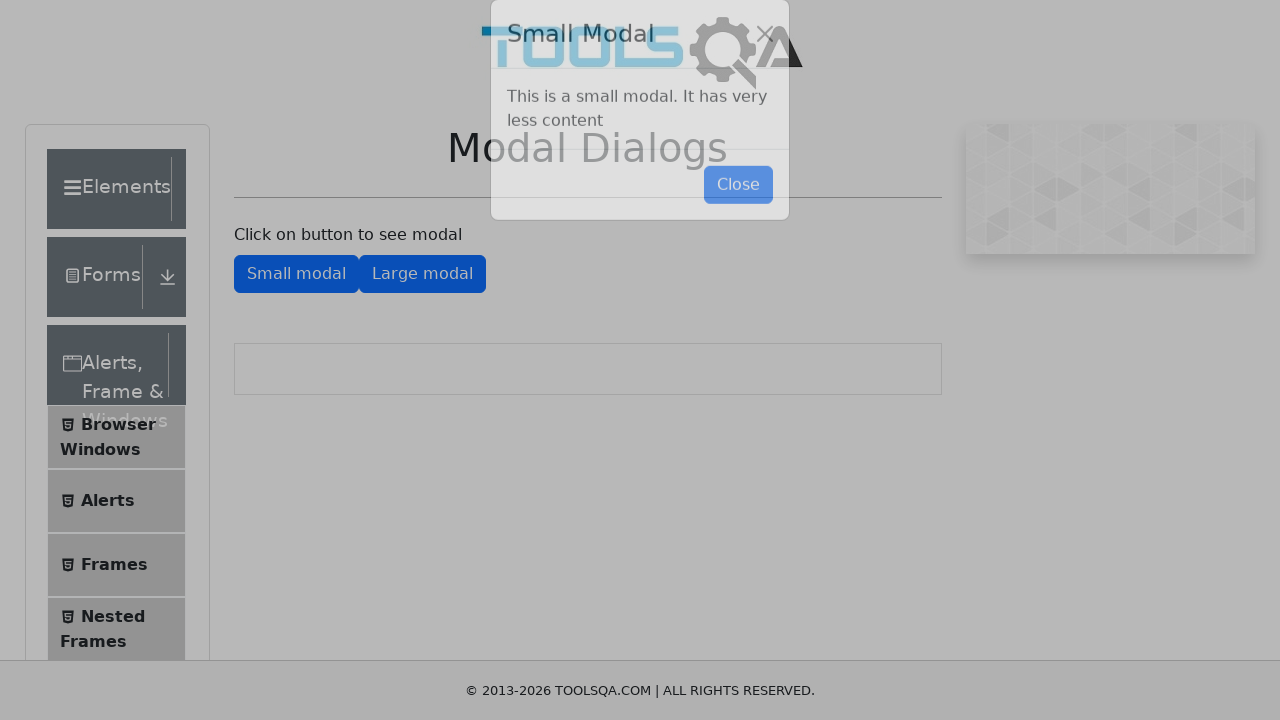

Clicked button to close small modal window at (738, 214) on #closeSmallModal
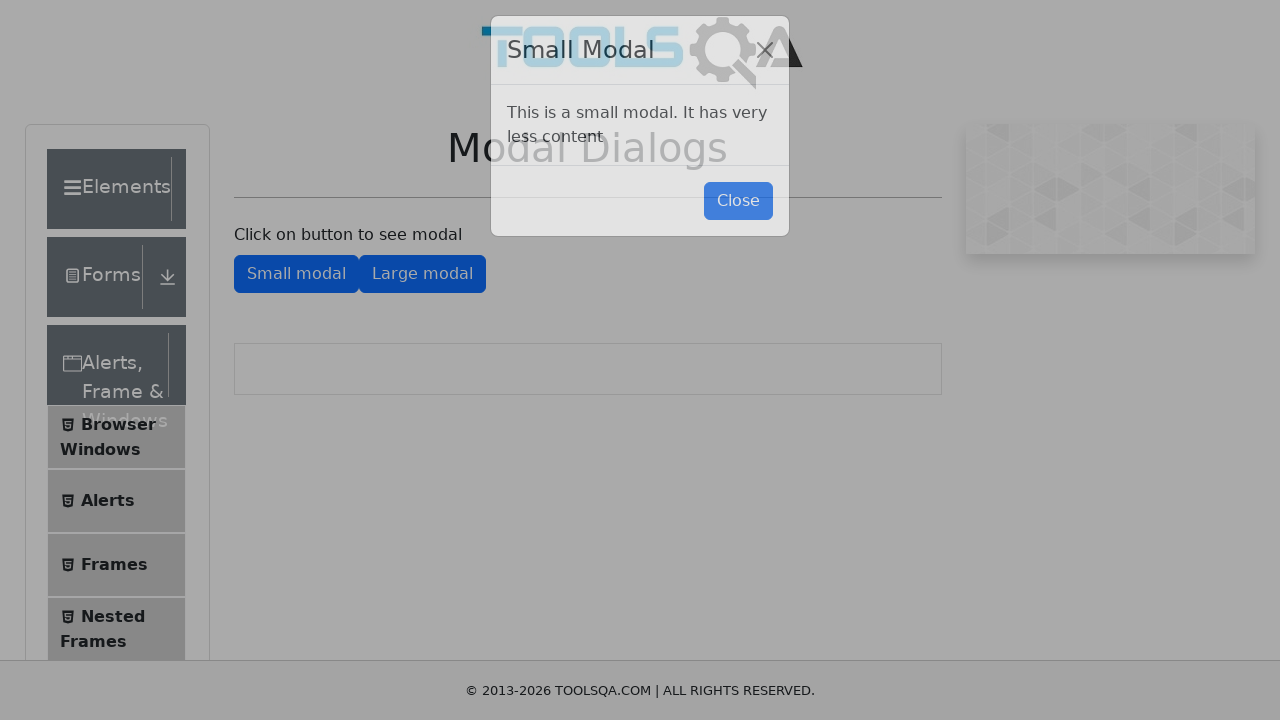

Clicked button to open large modal window at (422, 274) on #showLargeModal
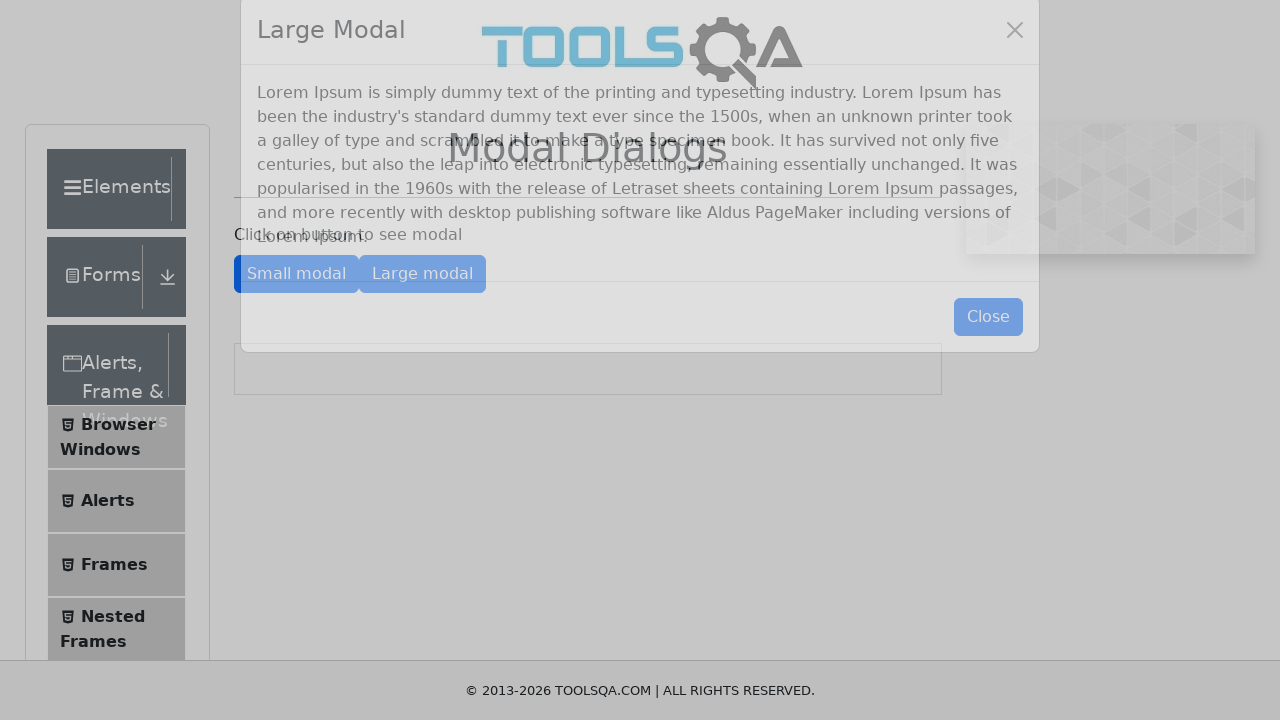

Clicked button to close large modal window at (988, 350) on #closeLargeModal
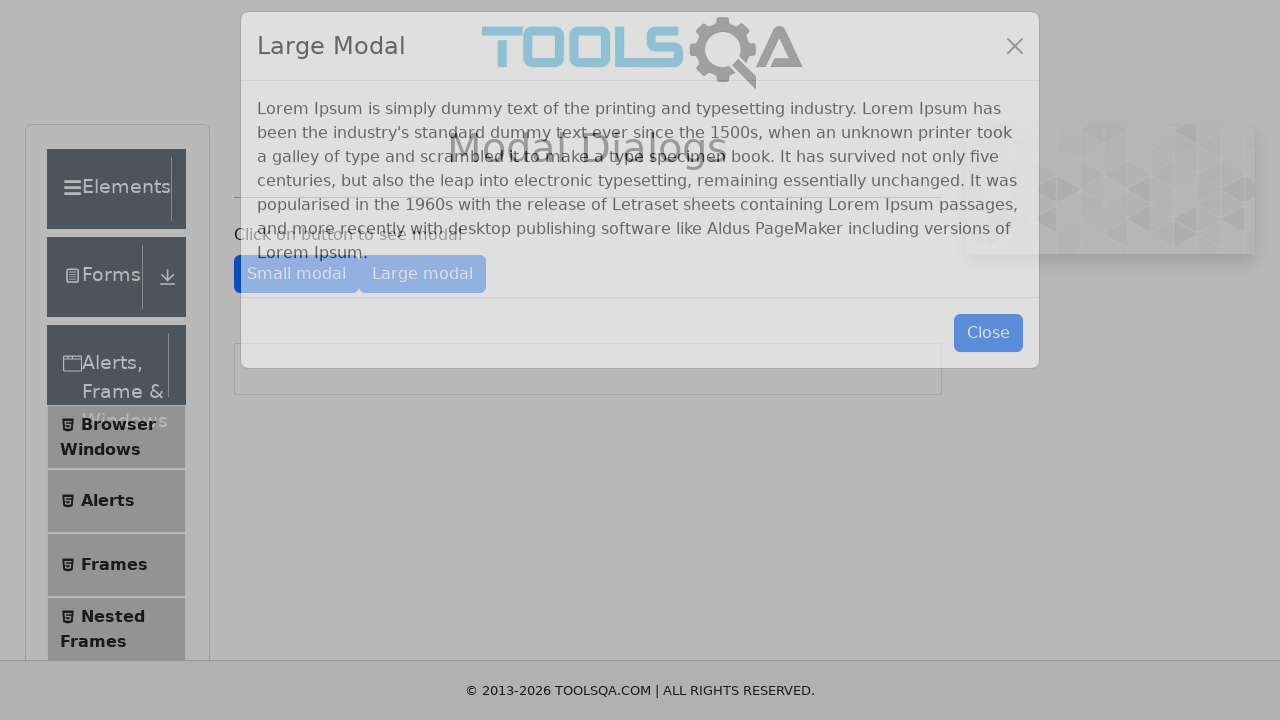

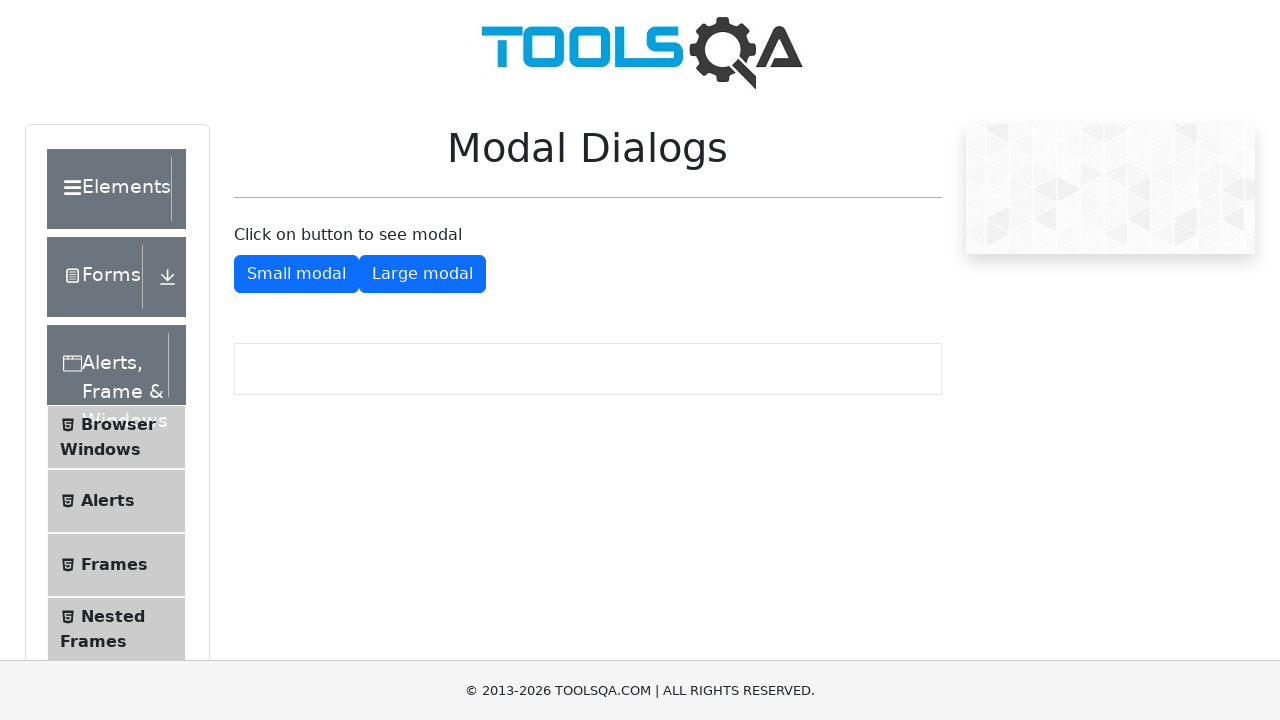